Tests browser navigation by launching the Chrome Web Store page, maximizing the window, and refreshing the page to verify basic navigation methods work correctly.

Starting URL: https://chromewebstore.google.com/

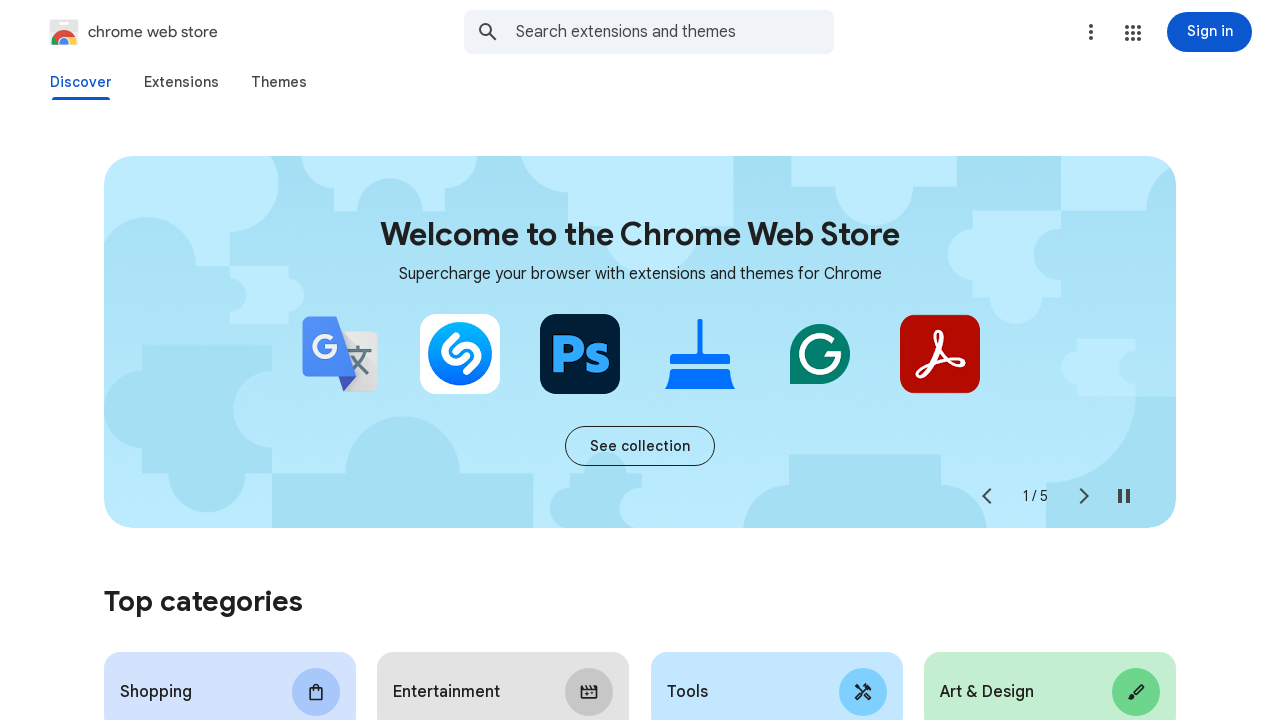

Chrome Web Store page loaded (domcontentloaded state)
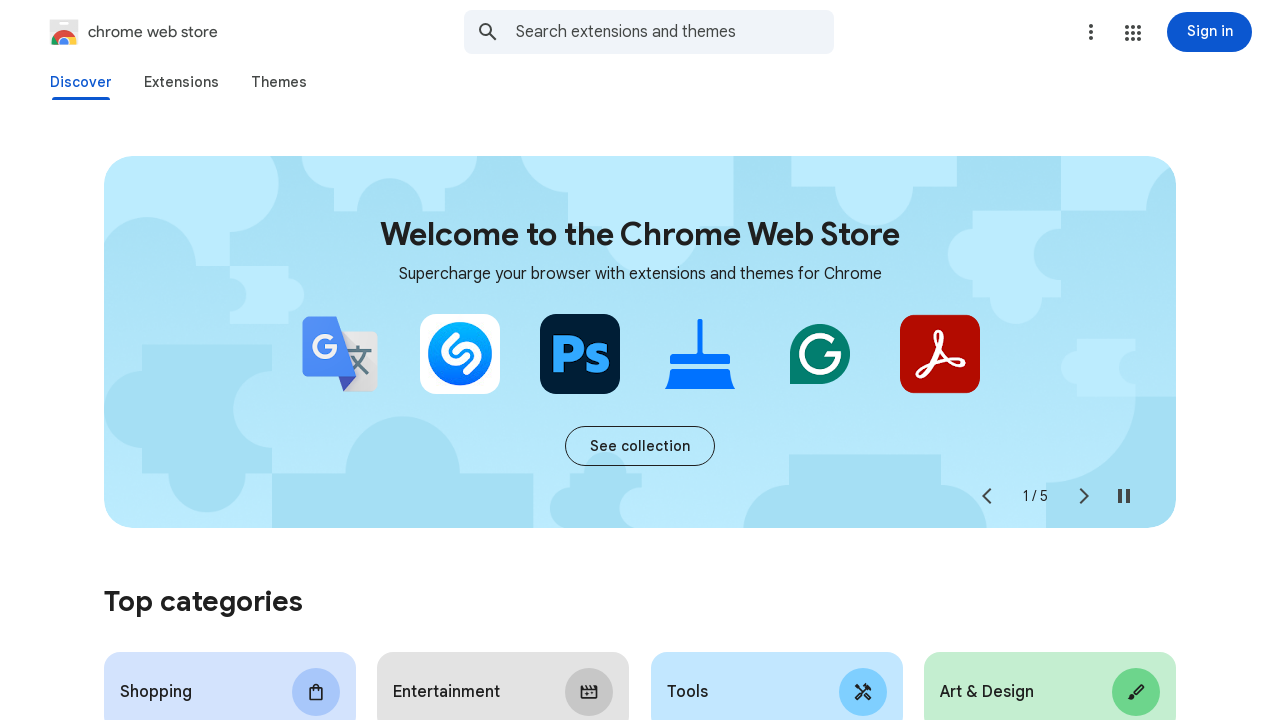

Page refreshed using reload()
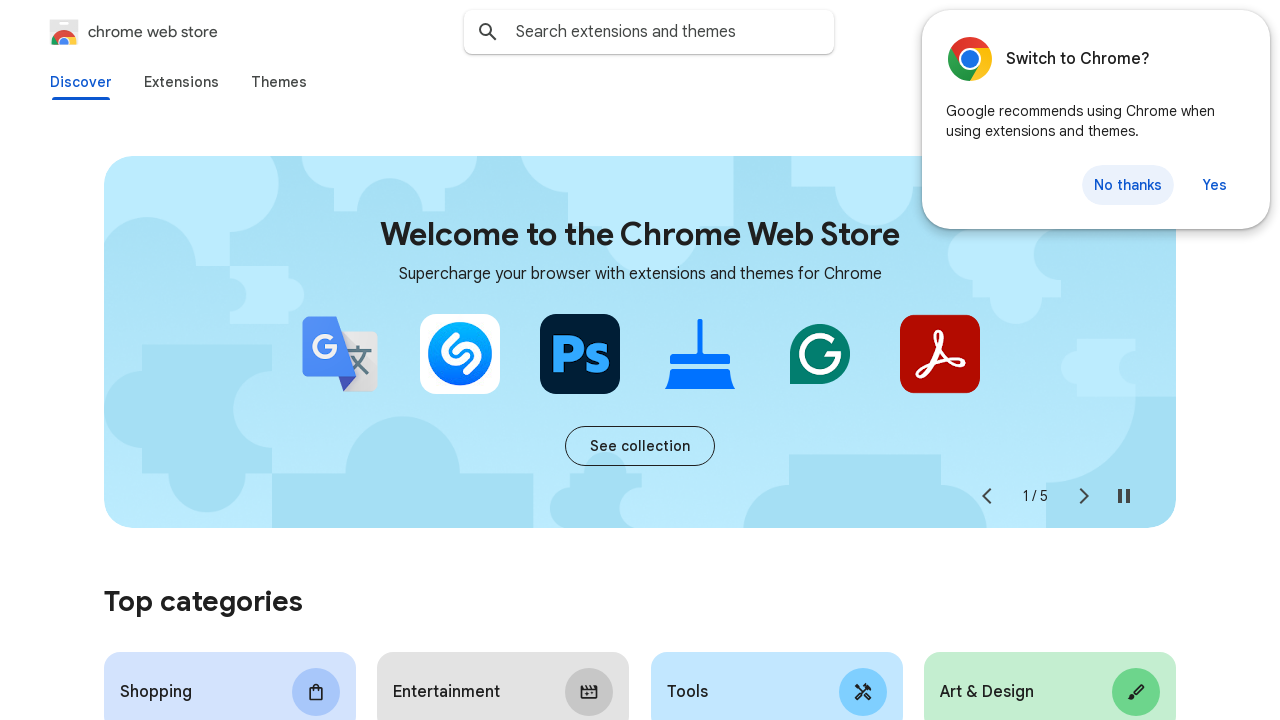

Chrome Web Store page loaded after refresh (domcontentloaded state)
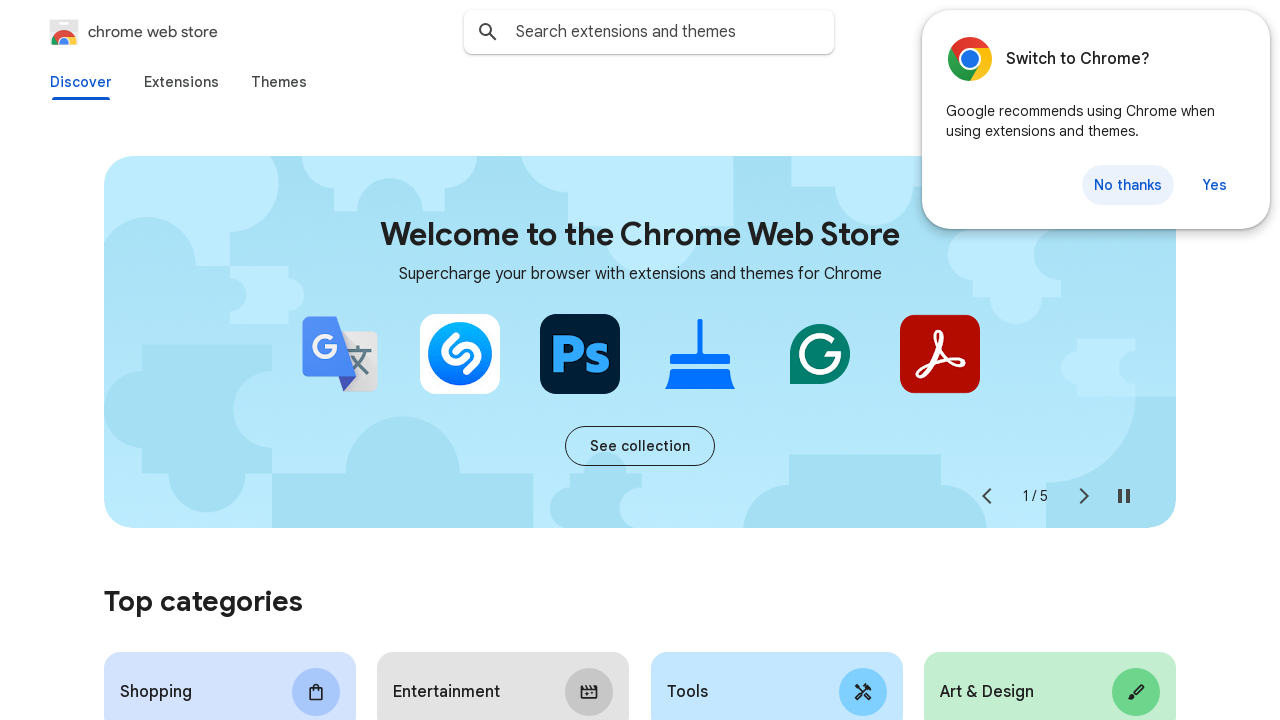

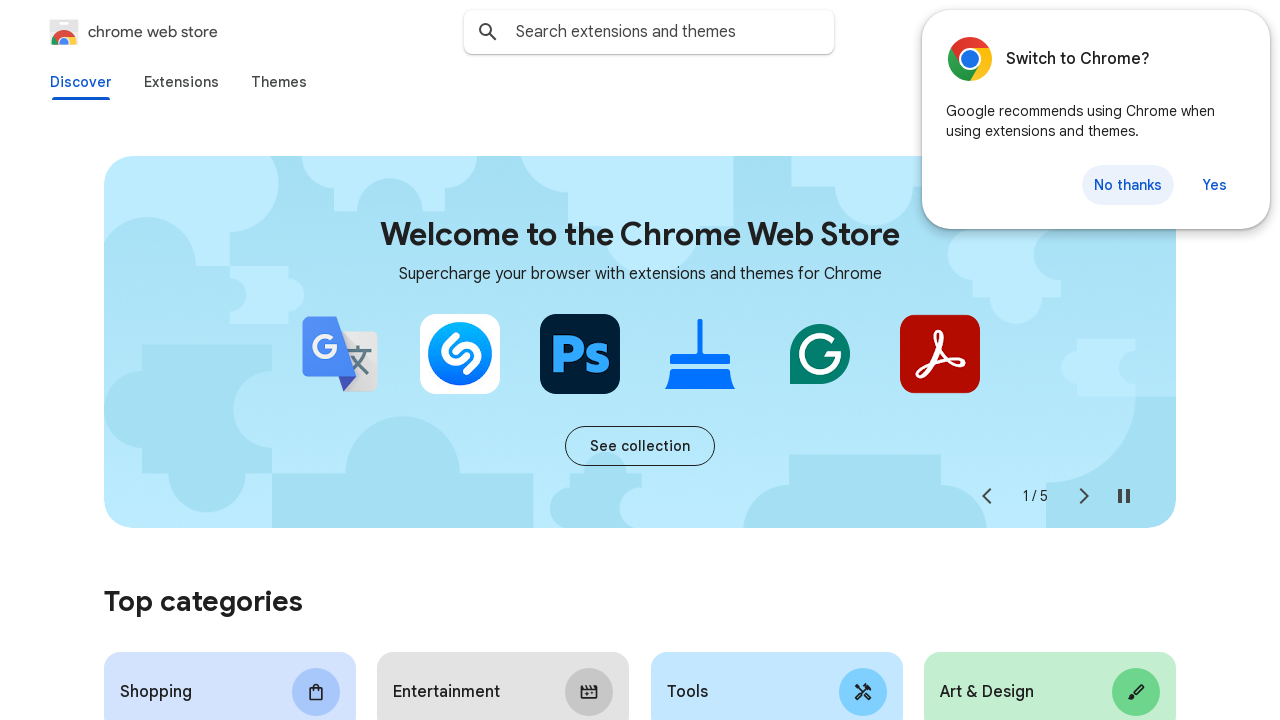